Navigates through links to a test page and verifies an h1 element is present on the page

Starting URL: https://teserat.github.io/welcome/

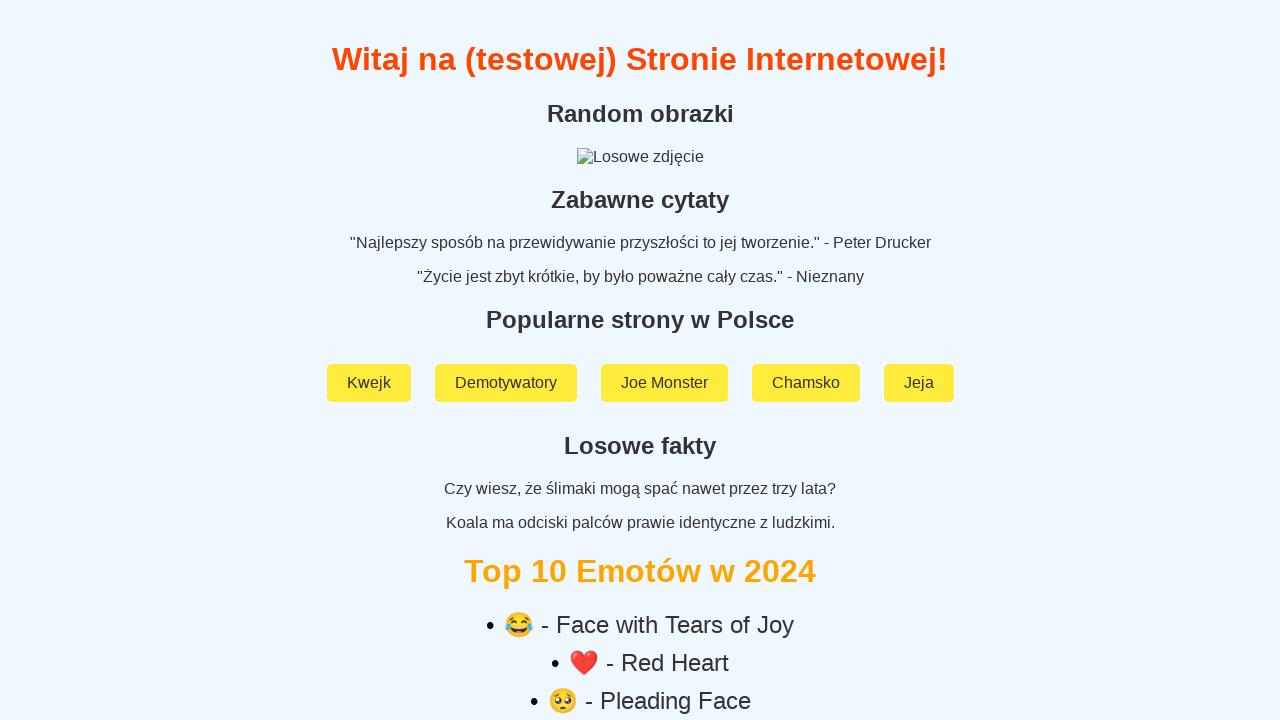

Clicked on 'Rozchodniak' link at (640, 592) on a:text('Rozchodniak')
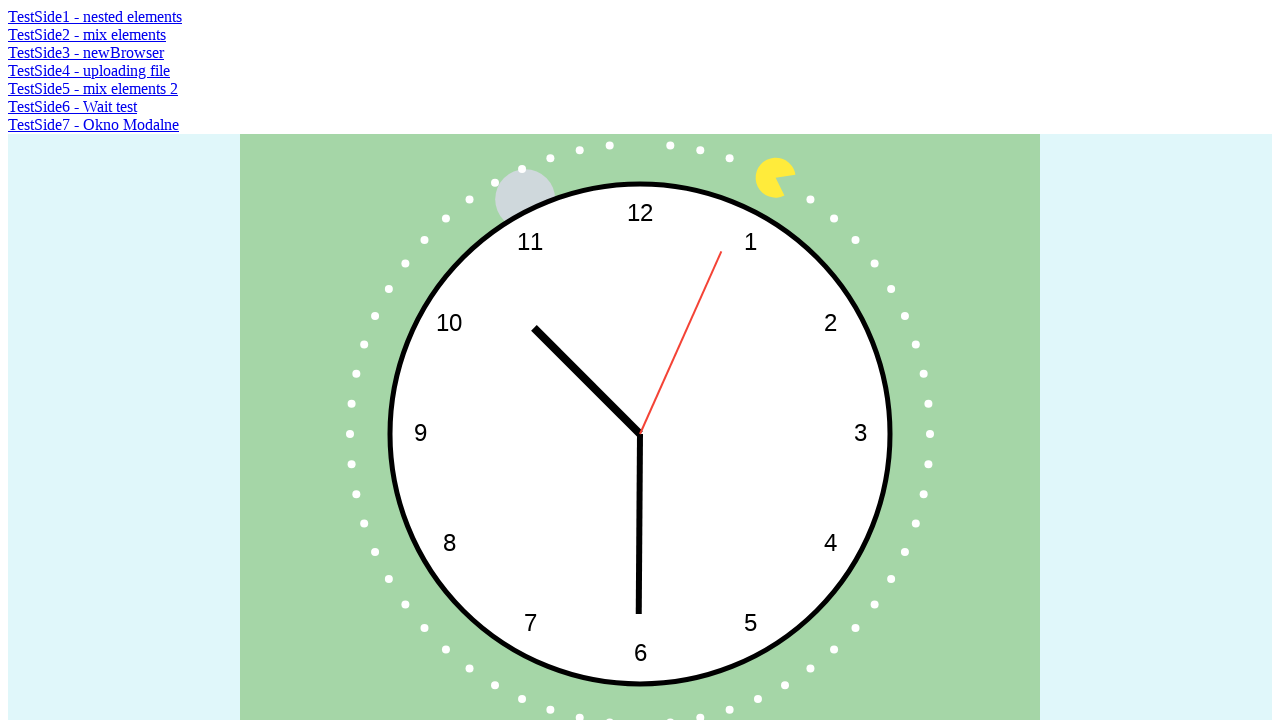

Clicked on 'TestSide5 - mix elements 2' link at (93, 88) on a:text('TestSide5 - mix elements 2')
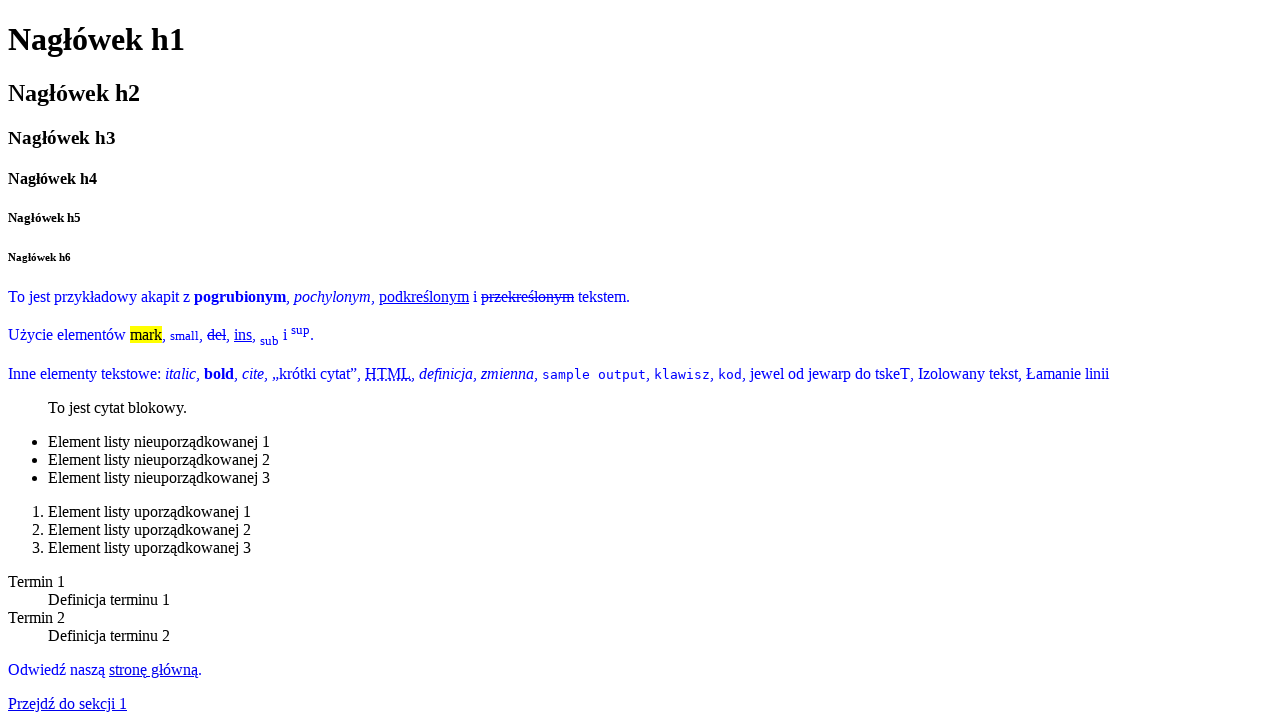

Verified h1 element is present on the page
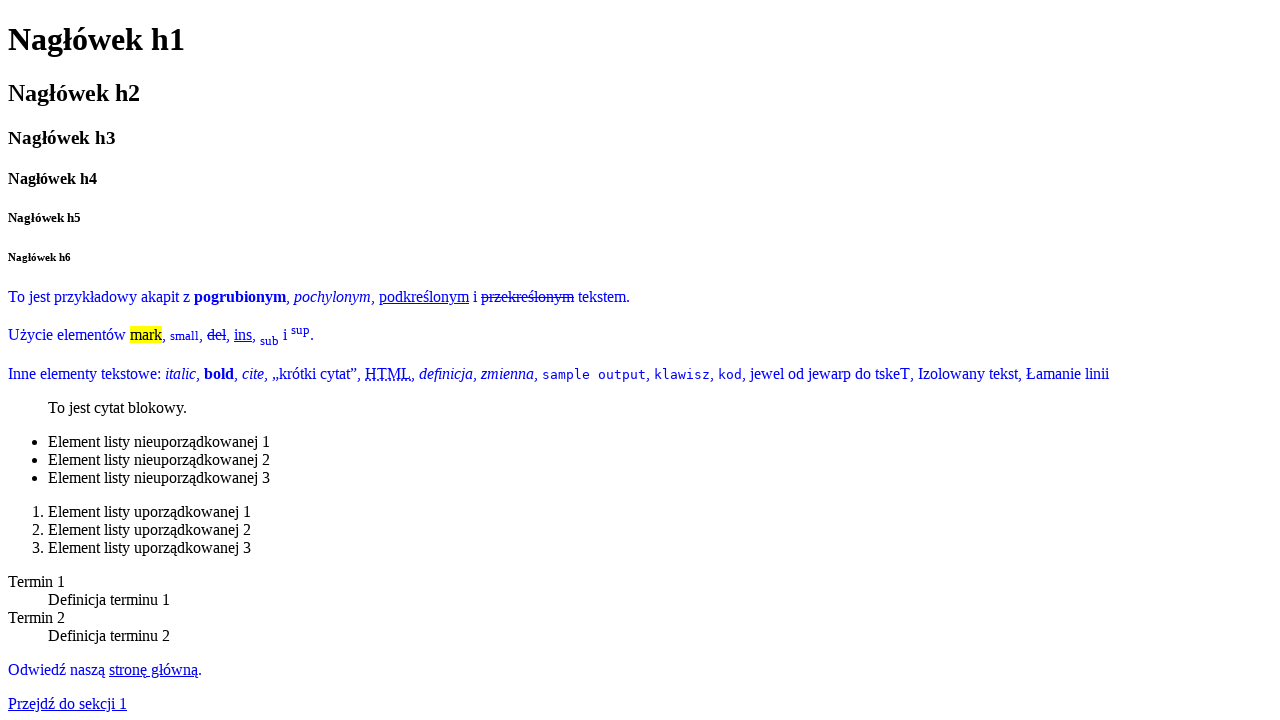

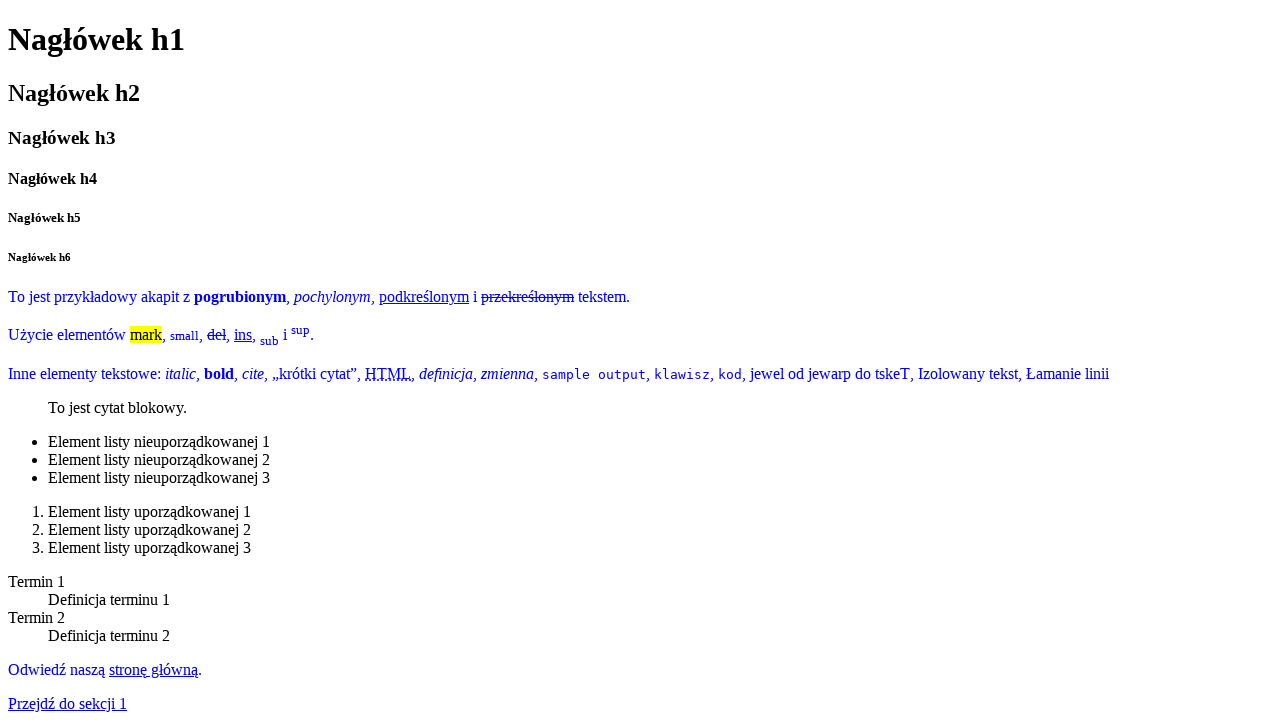